Tests locating and clicking a link using XPath text selector

Starting URL: https://bonigarcia.dev/selenium-webdriver-java/index.html

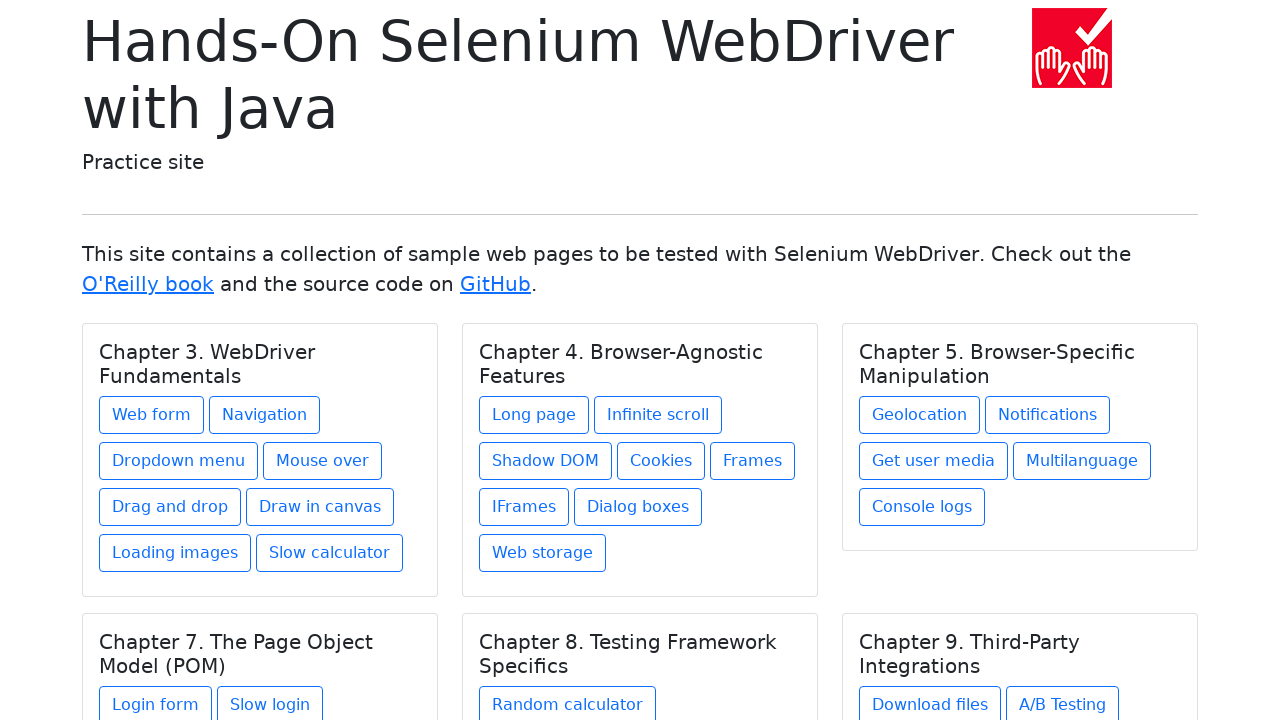

Clicked 'Web form' link using XPath text selector at (152, 415) on xpath=//*[text()="Web form"]
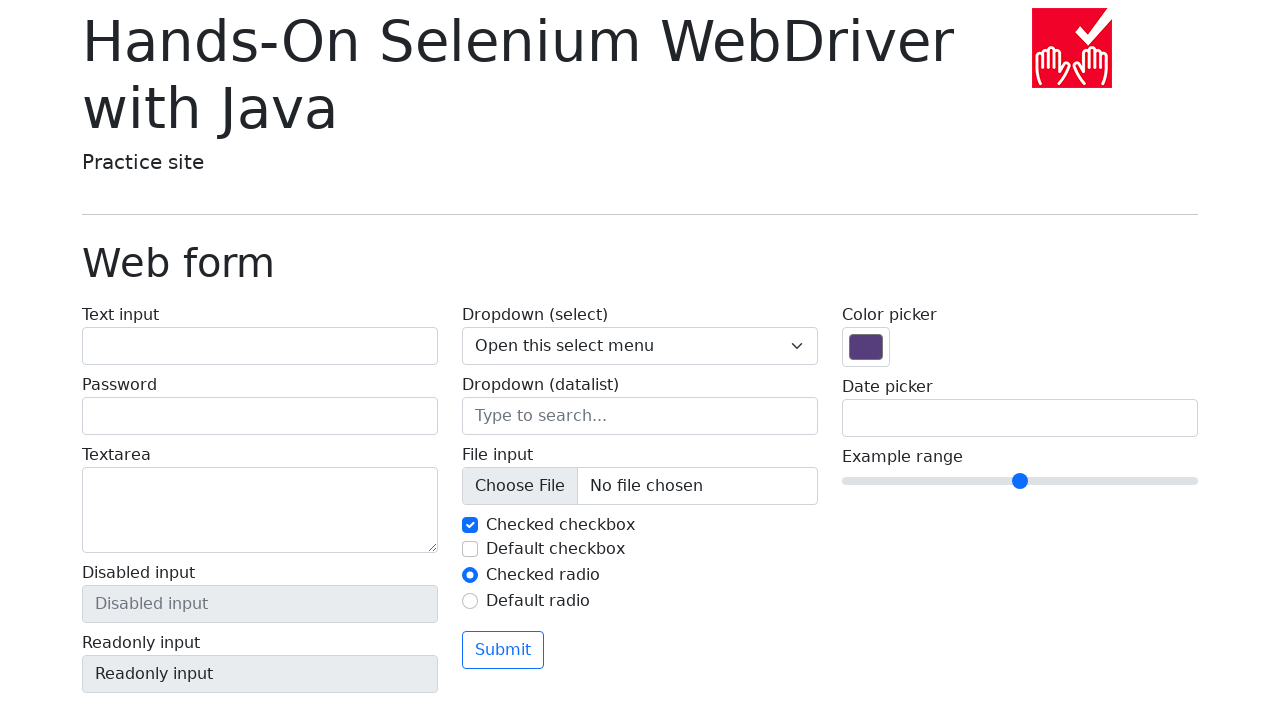

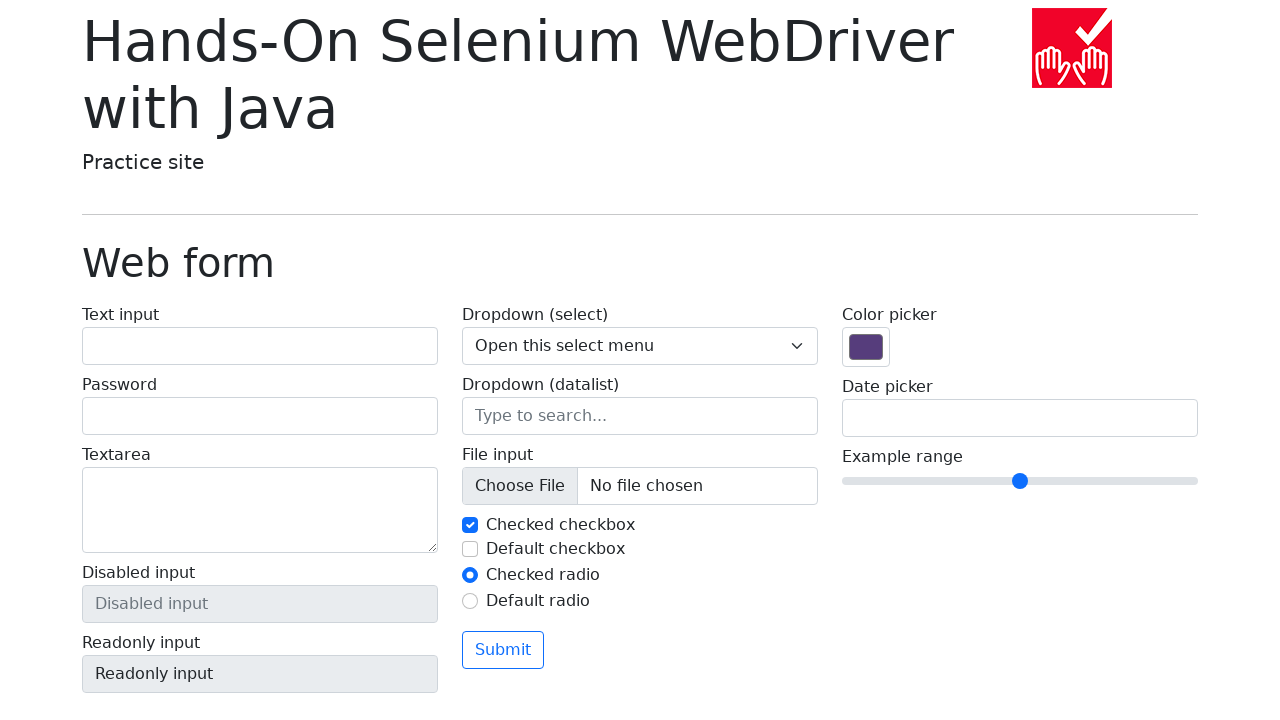